Navigates to OrangeHRM's 30-day free trial page and attempts to fill in the first name field in the signup form.

Starting URL: https://www.orangehrm.com/30-day-free-trial/

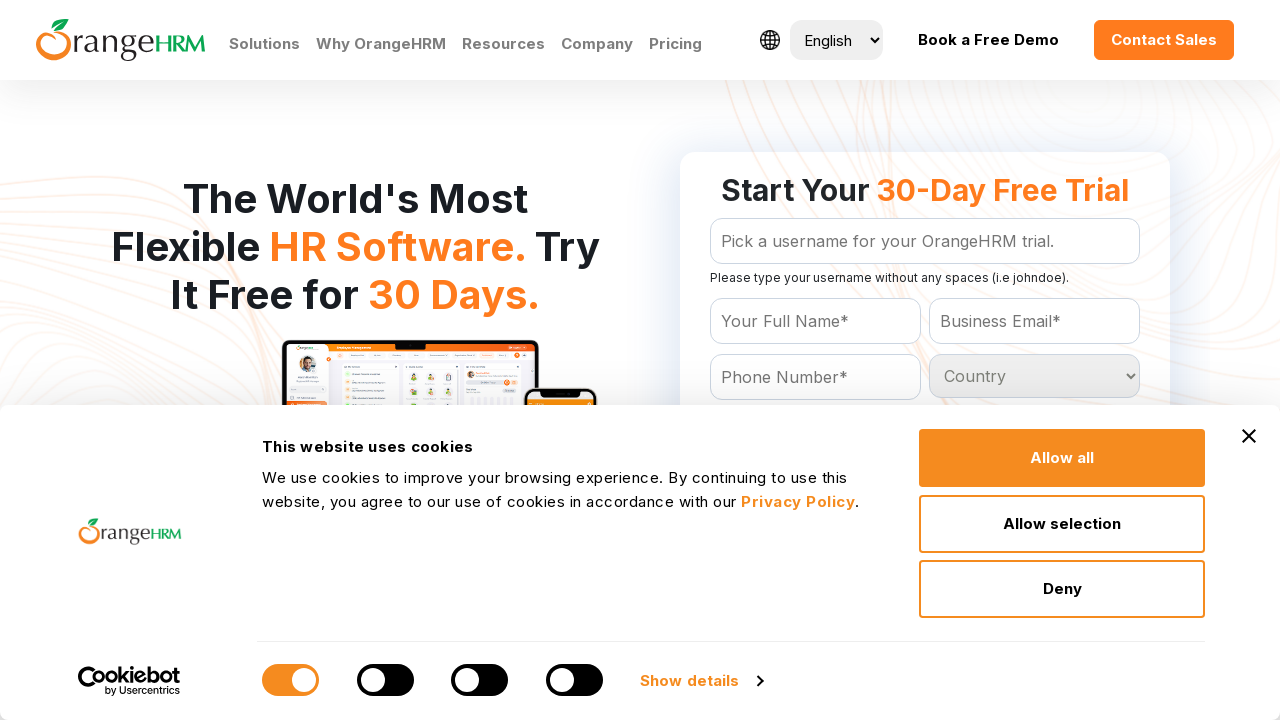

Clicked Add Element button (first time)
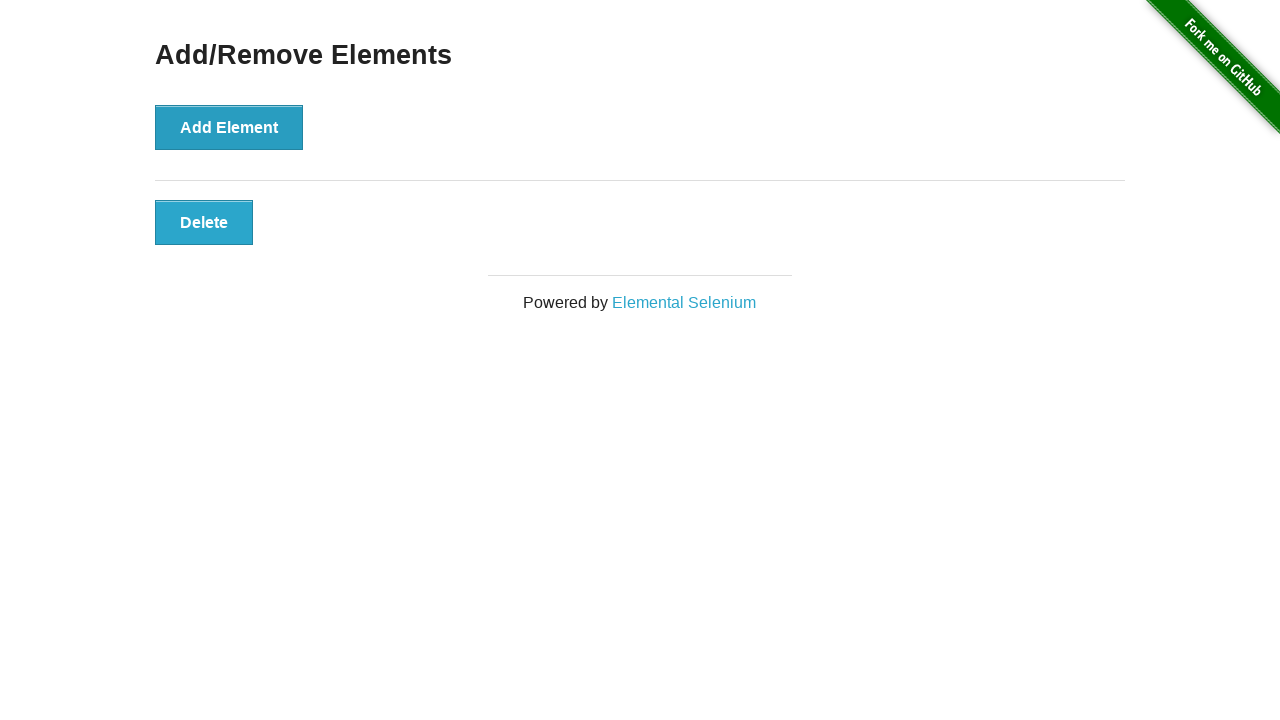

Clicked Add Element button (second time)
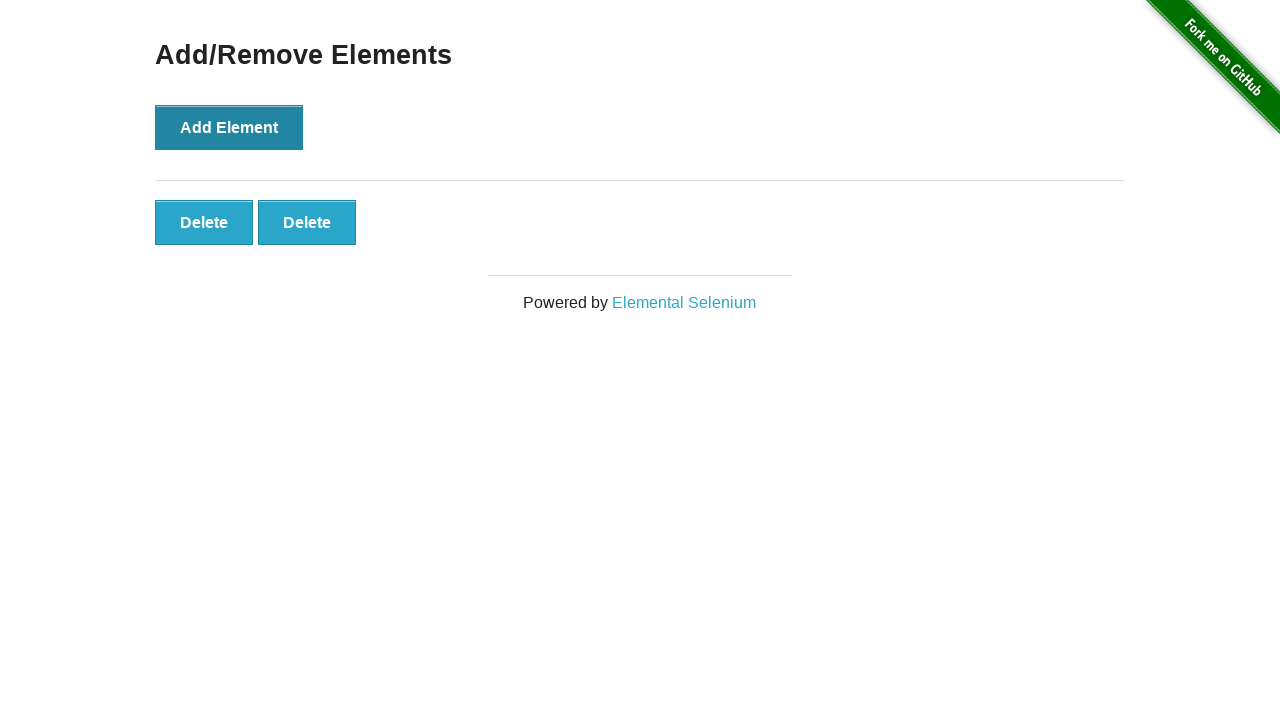

Clicked Add Element button (third time)
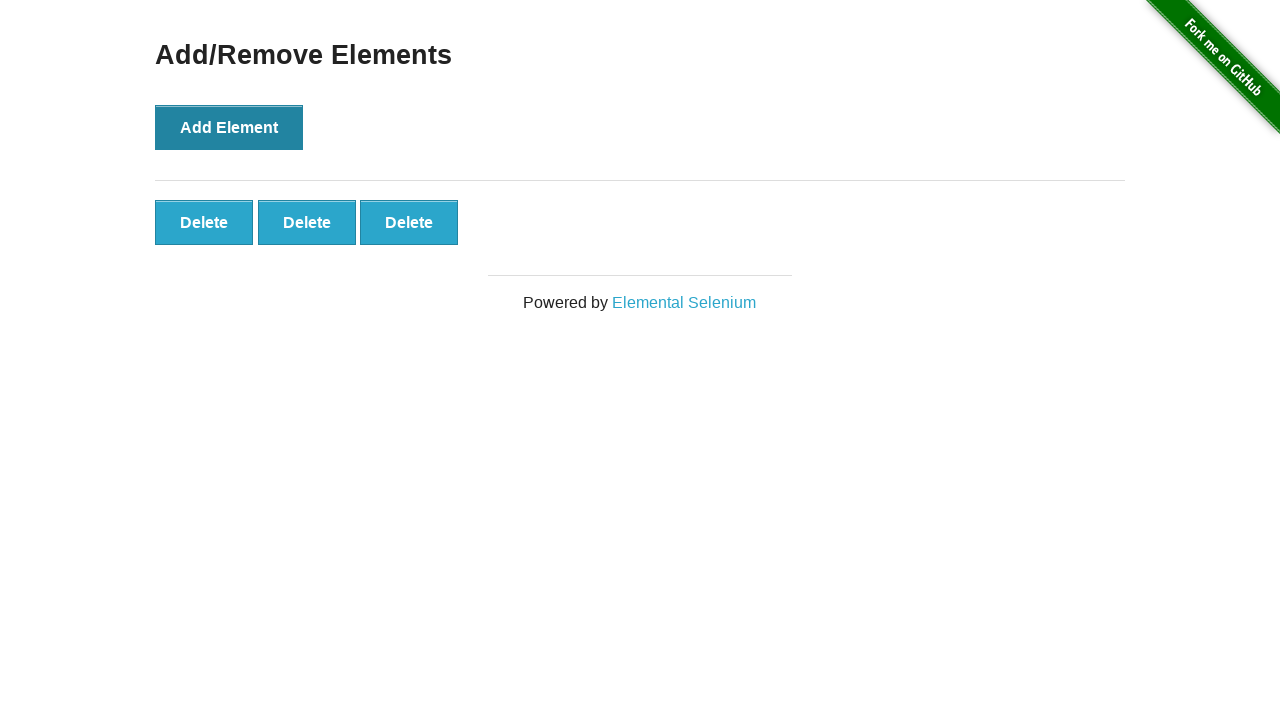

Clicked first Delete button to remove one element
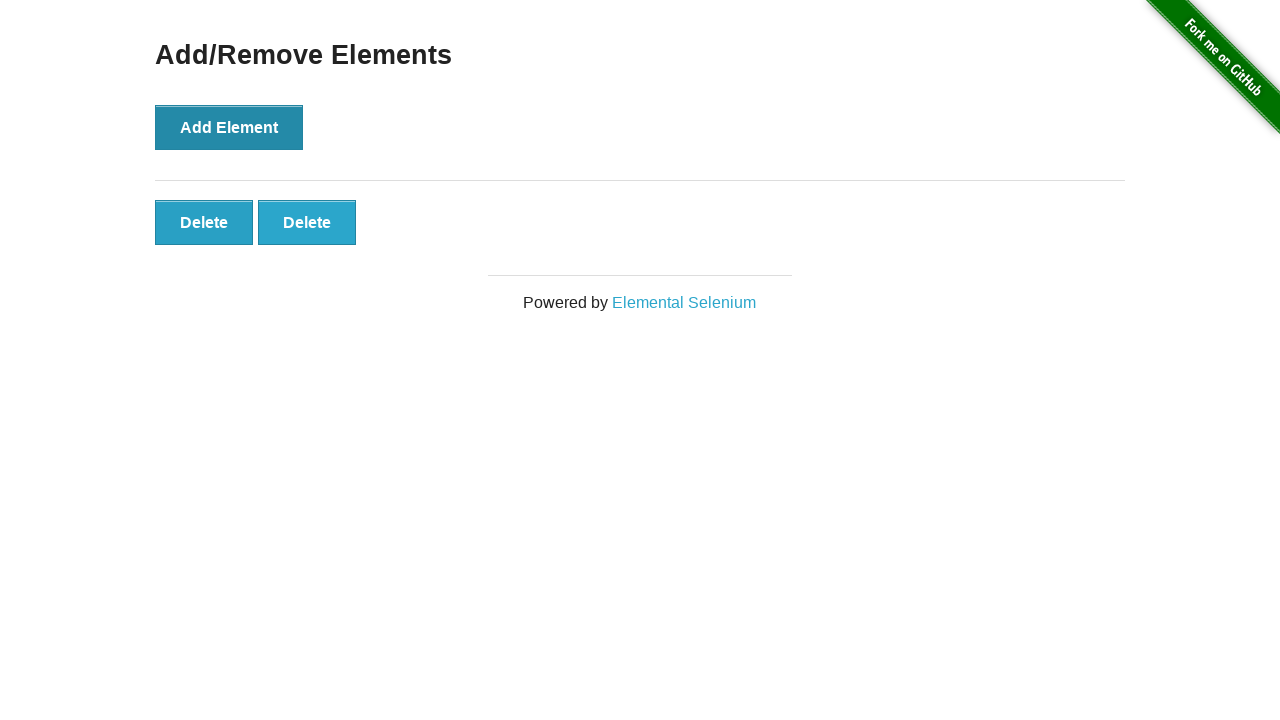

Counted remaining elements: 2
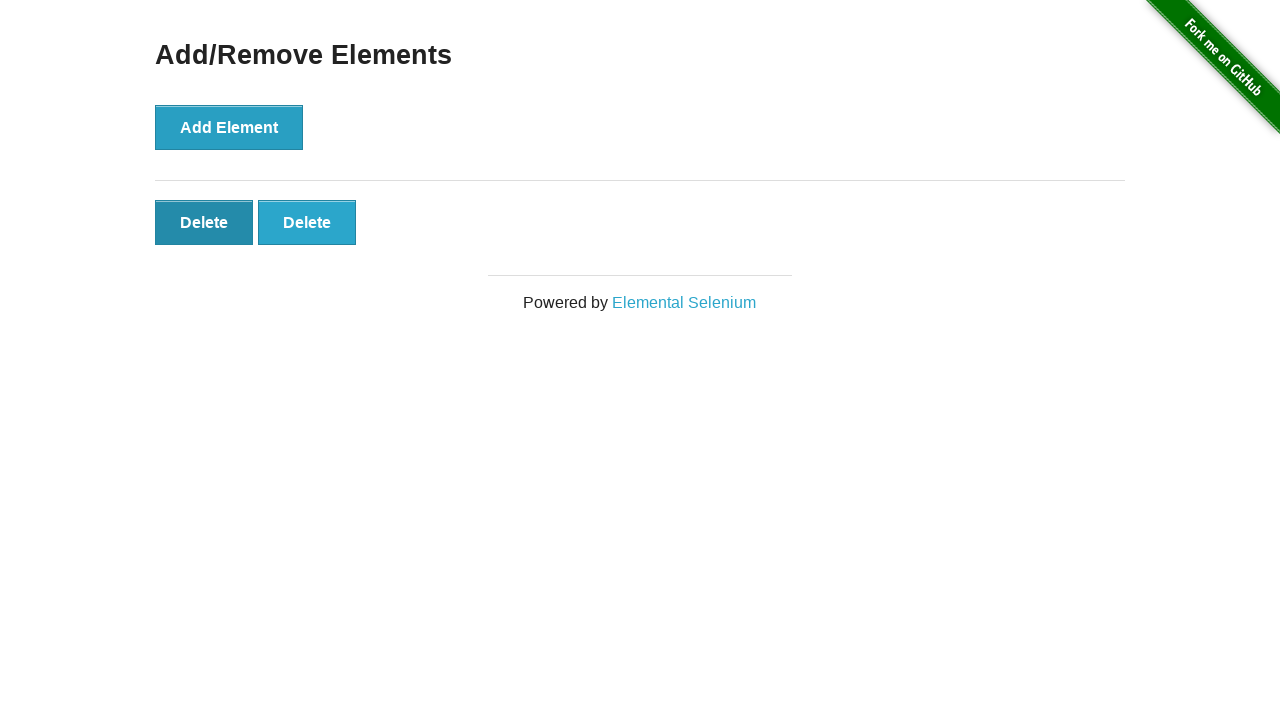

Verified that remaining element count is not equal to 1 (negative test passed)
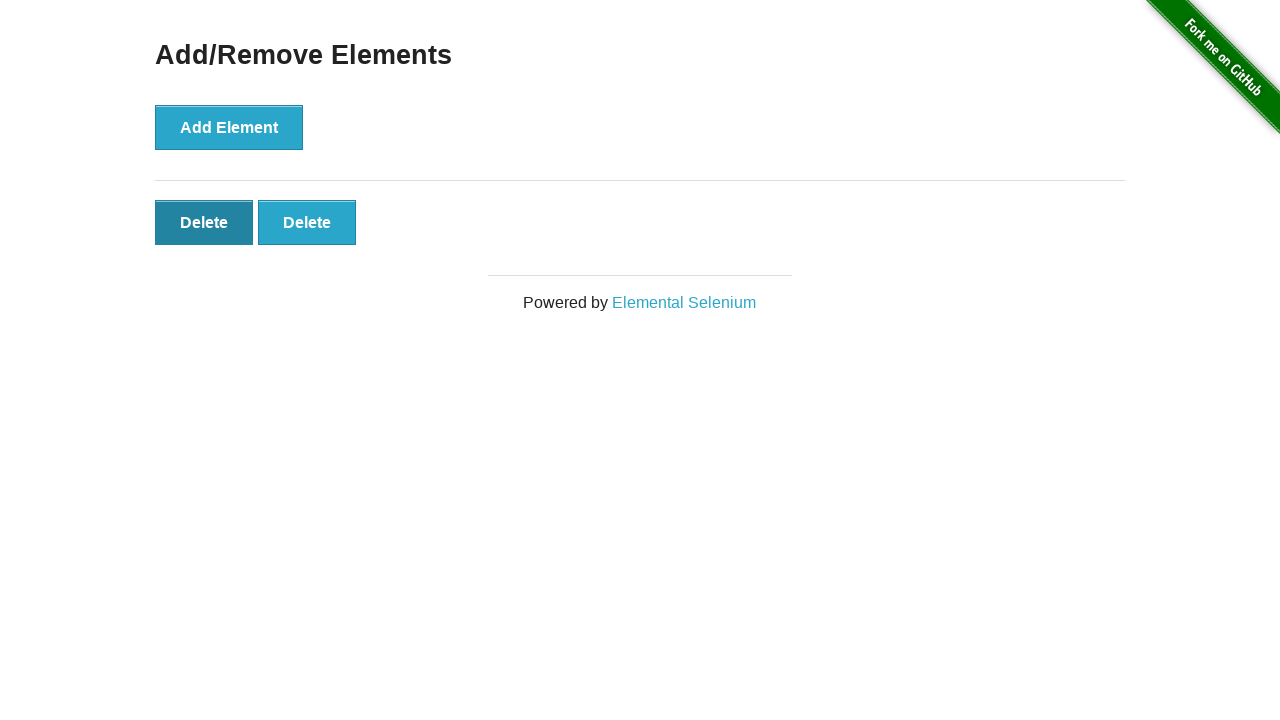

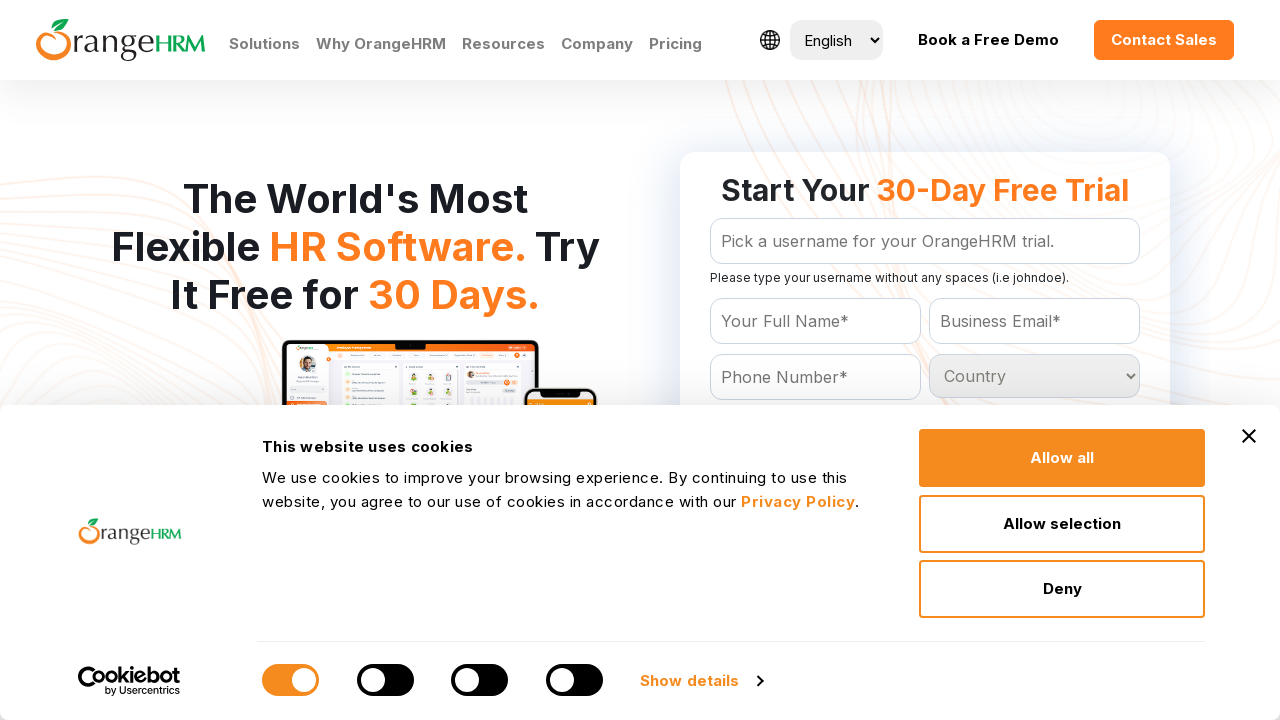